Tests a button click counter that validates the correct pluralization of click count text in Slovak/Czech language by clicking a button 10 times and checking the description text after each click

Starting URL: http://ajtyvit-app.westeurope.cloudapp.azure.com:8080/clickmebaby.php

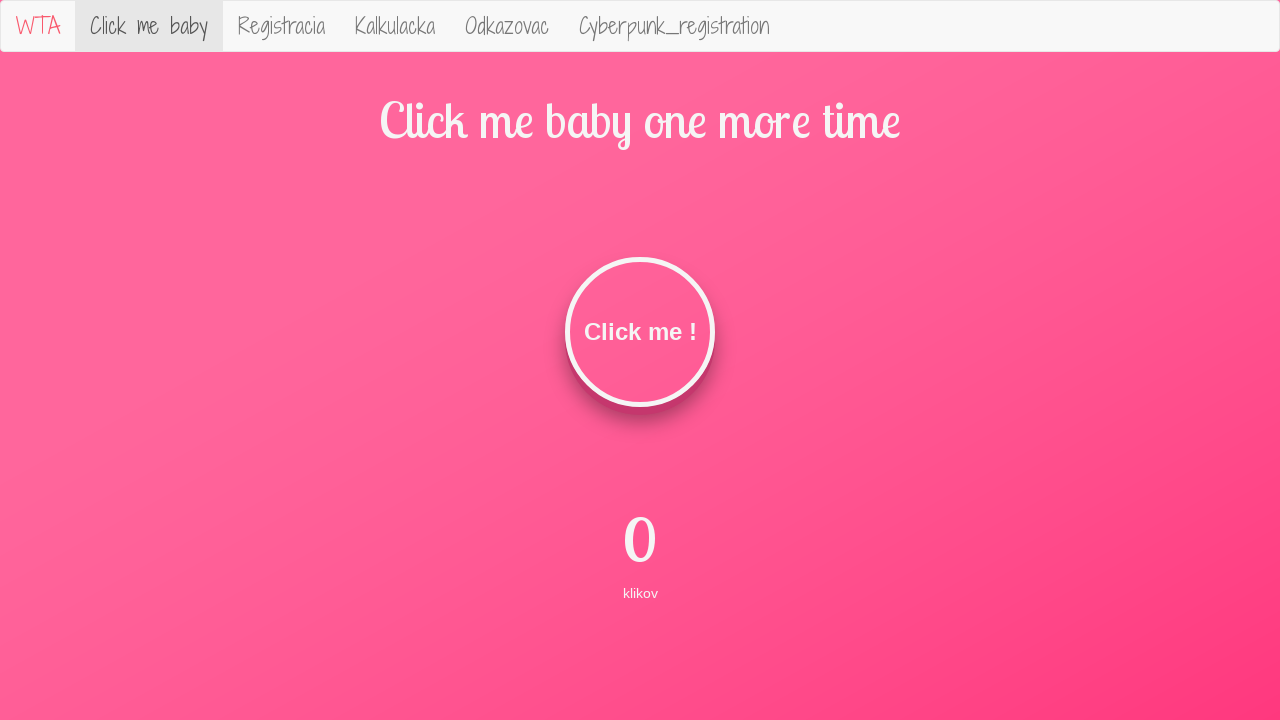

Located the 'Click Me' button element
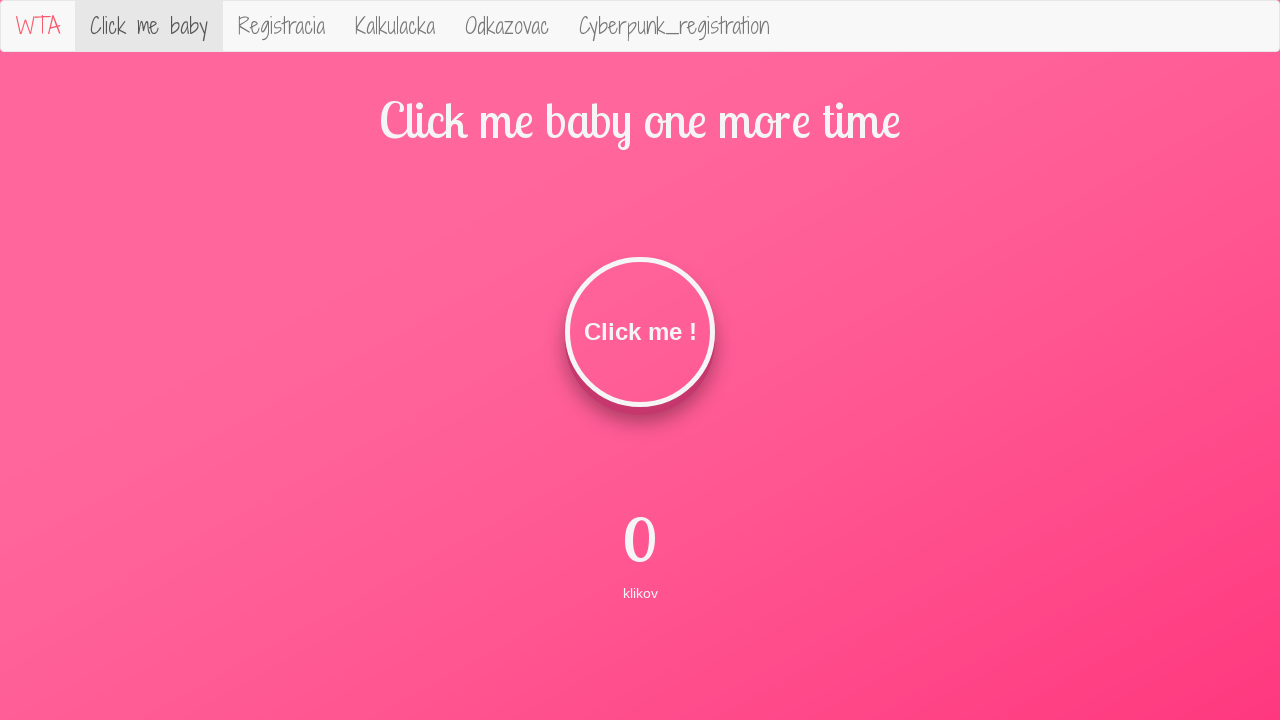

Clicked the button (click #1) at (640, 332) on #clickMe
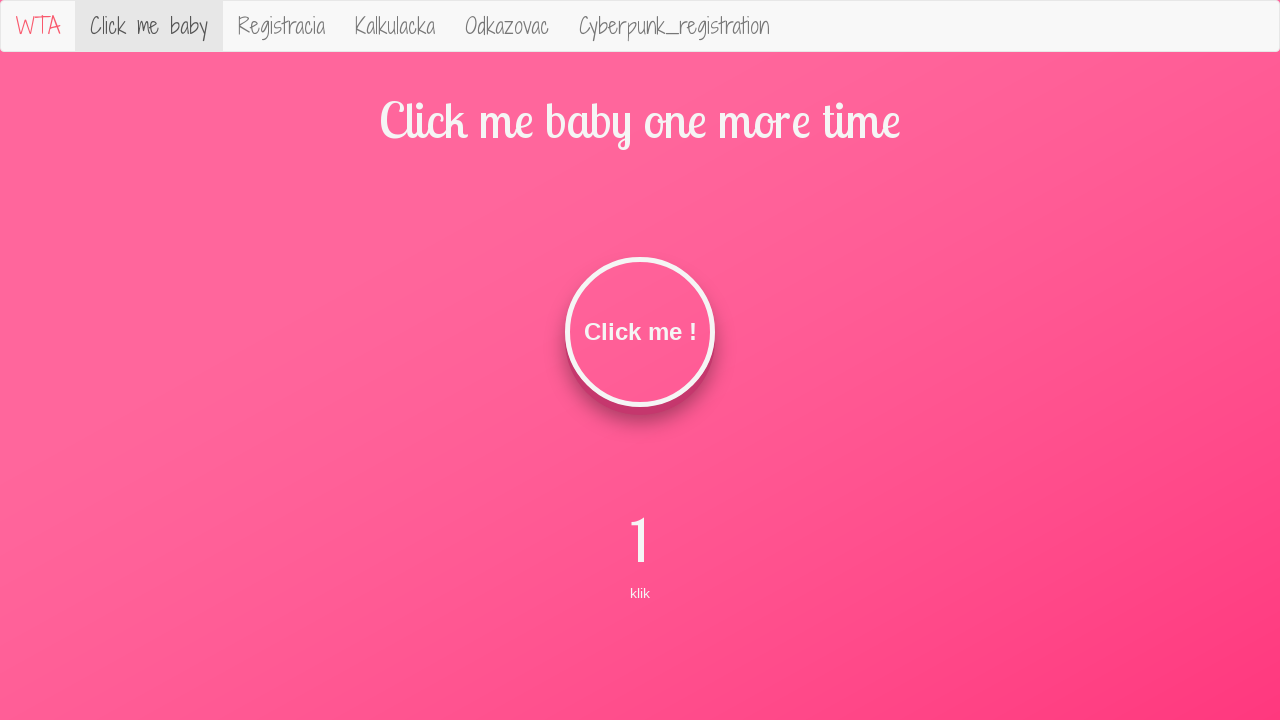

Retrieved description text: 'klik' after click #1
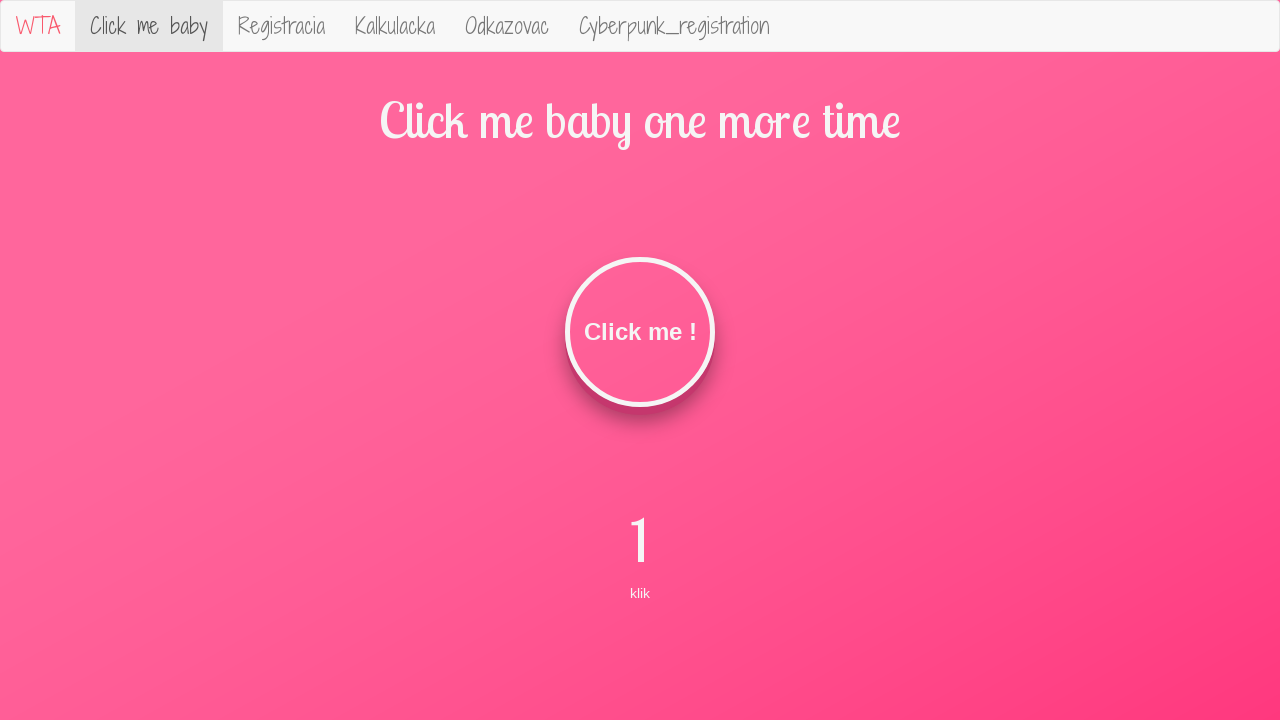

Assertion passed: singular form 'klik' verified for click #1
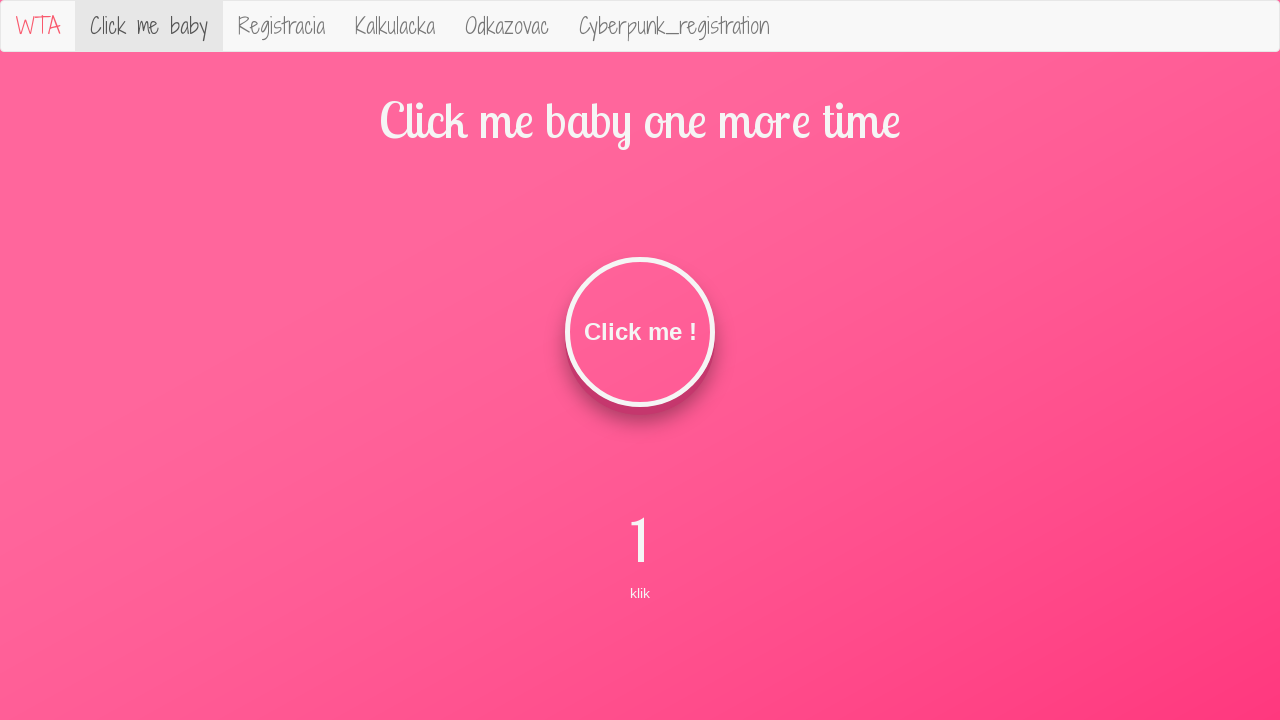

Clicked the button (click #2) at (640, 332) on #clickMe
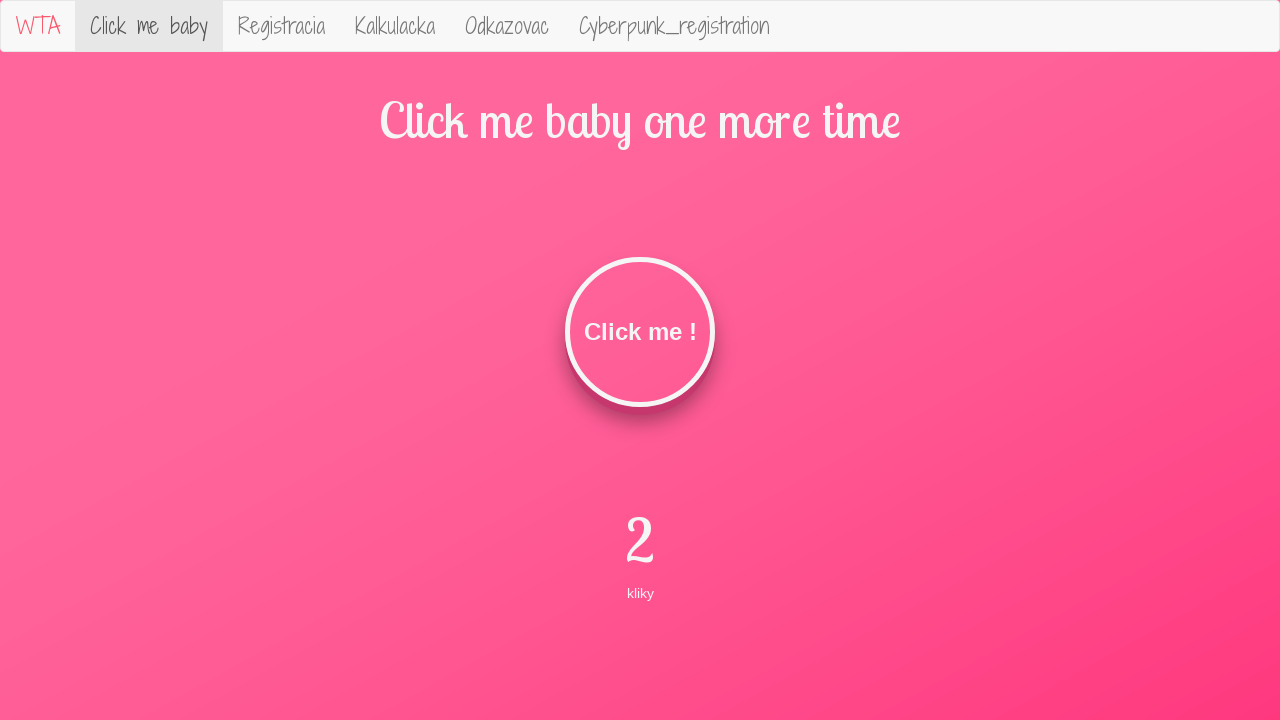

Retrieved description text: 'kliky' after click #2
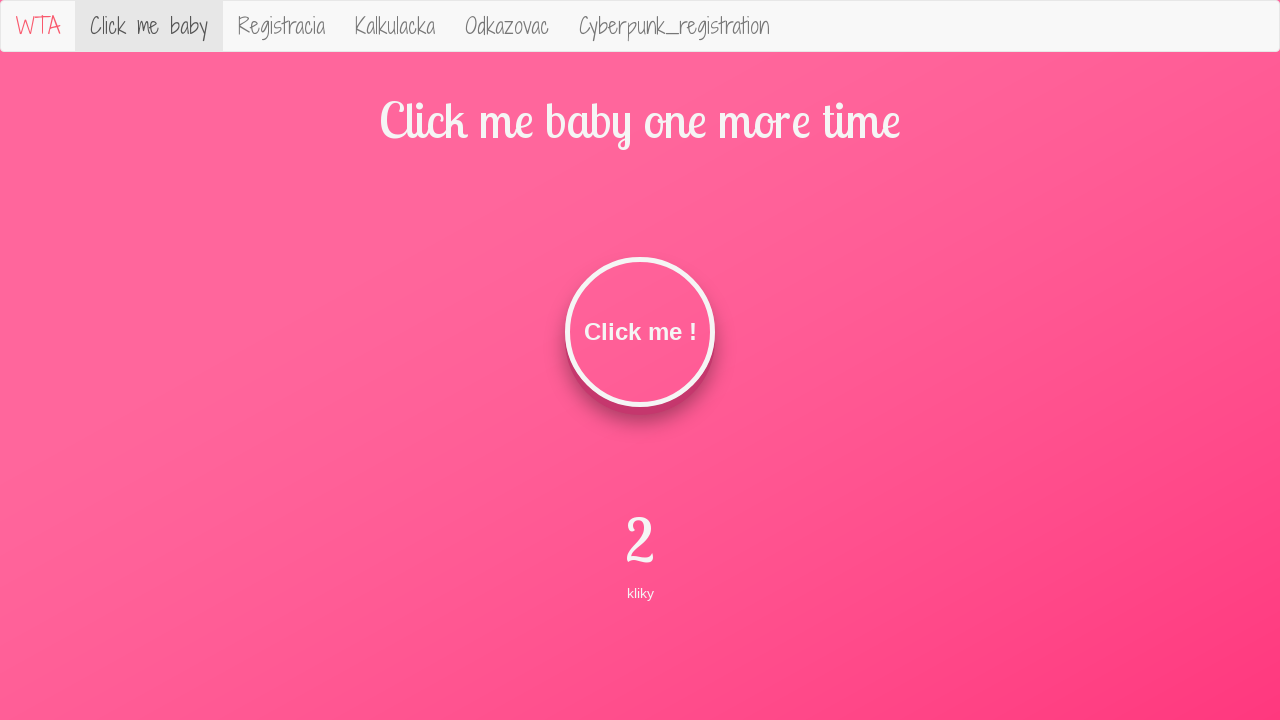

Assertion passed: plural form 'kliky' verified for click #2
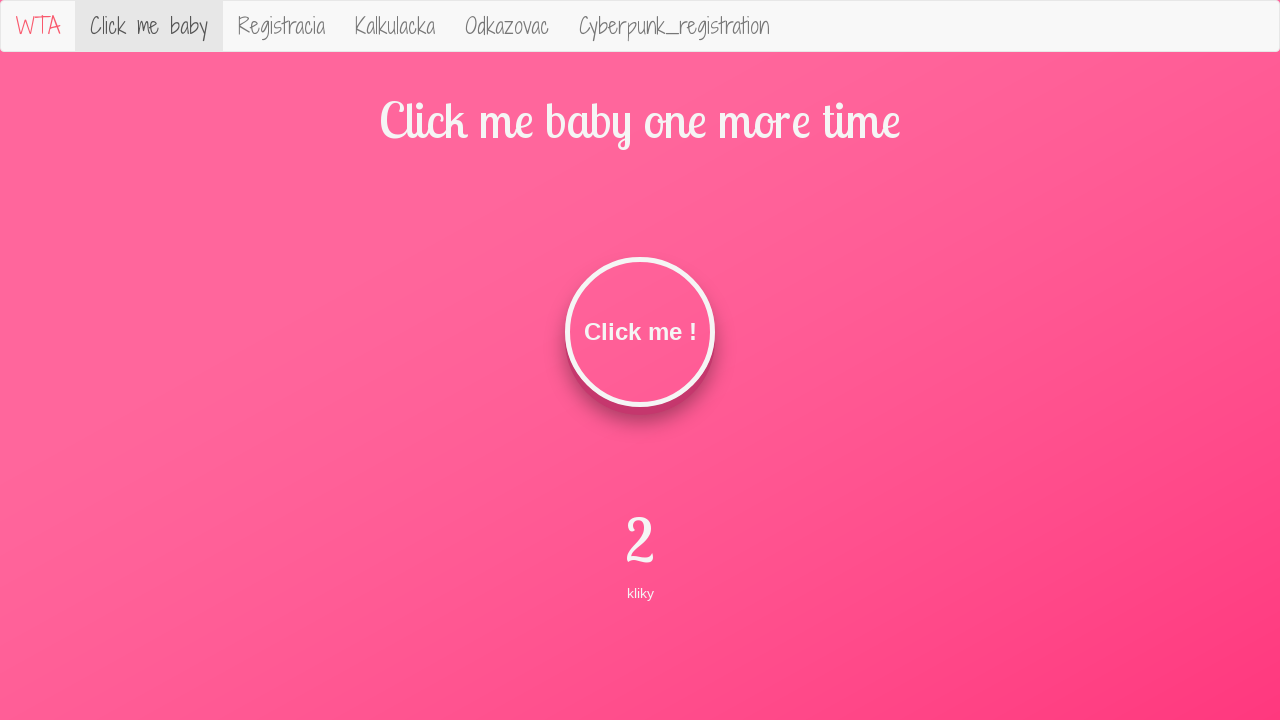

Clicked the button (click #3) at (640, 332) on #clickMe
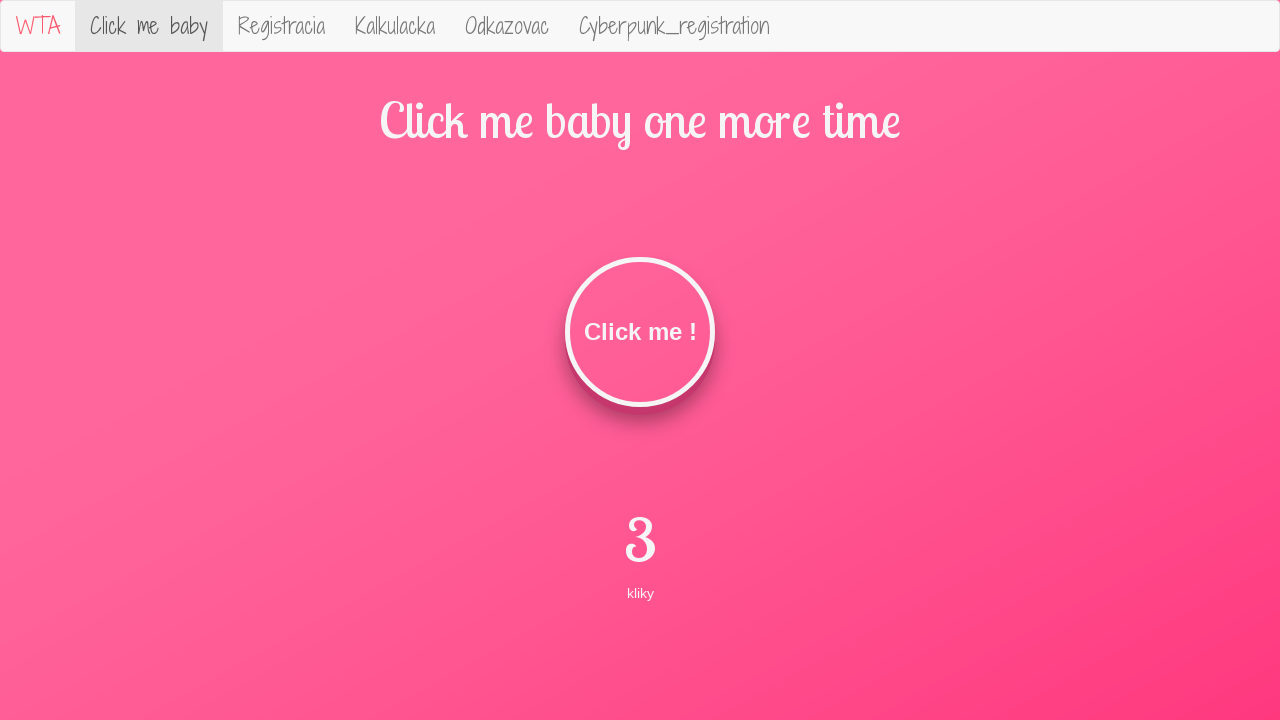

Retrieved description text: 'kliky' after click #3
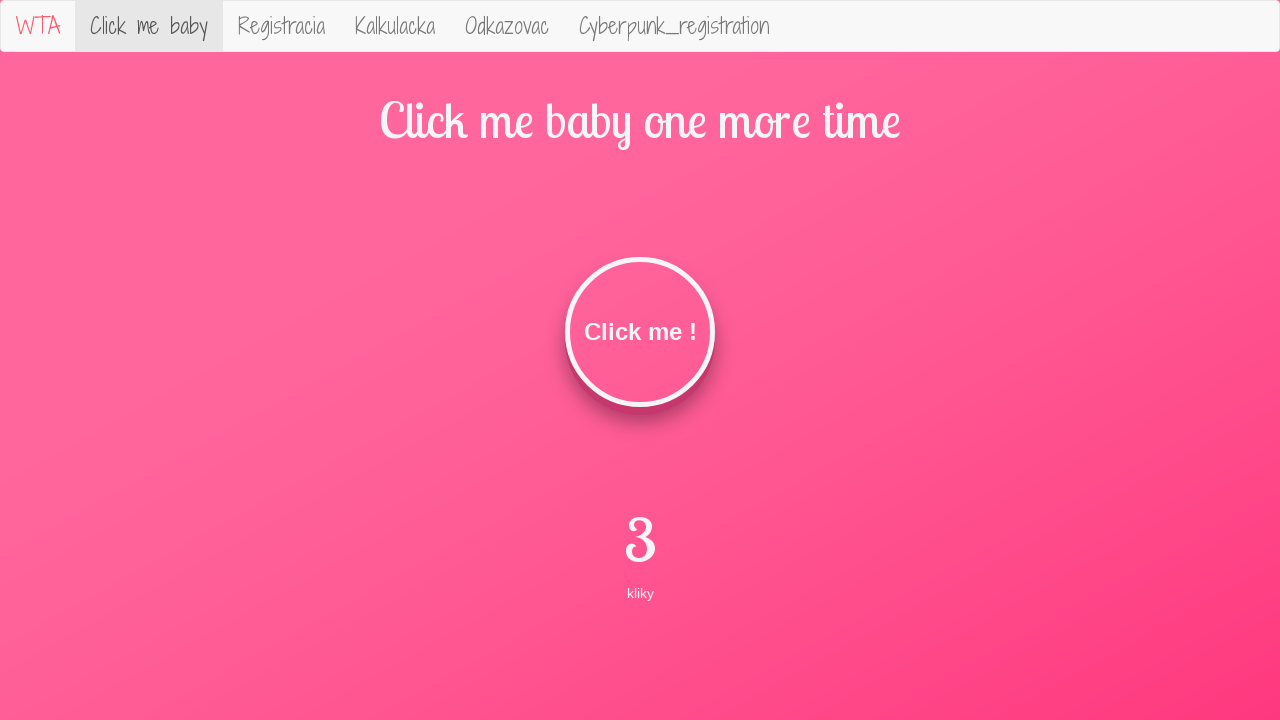

Assertion passed: plural form 'kliky' verified for click #3
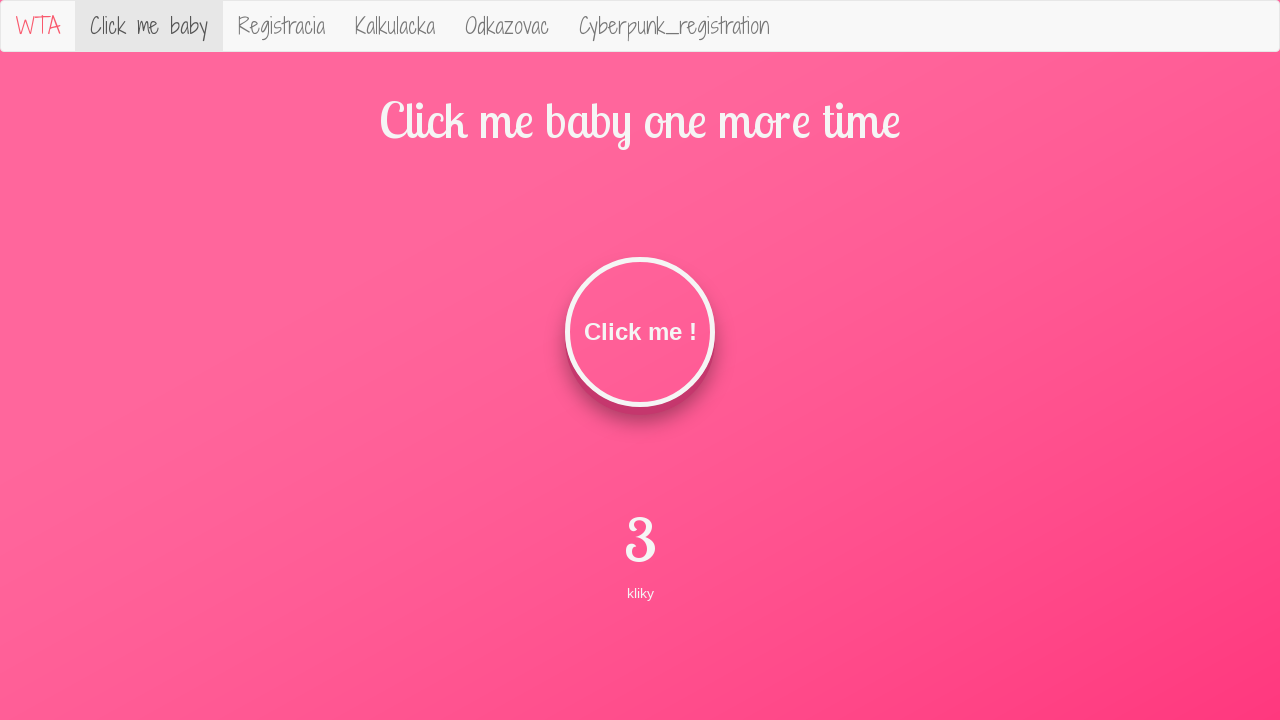

Clicked the button (click #4) at (640, 332) on #clickMe
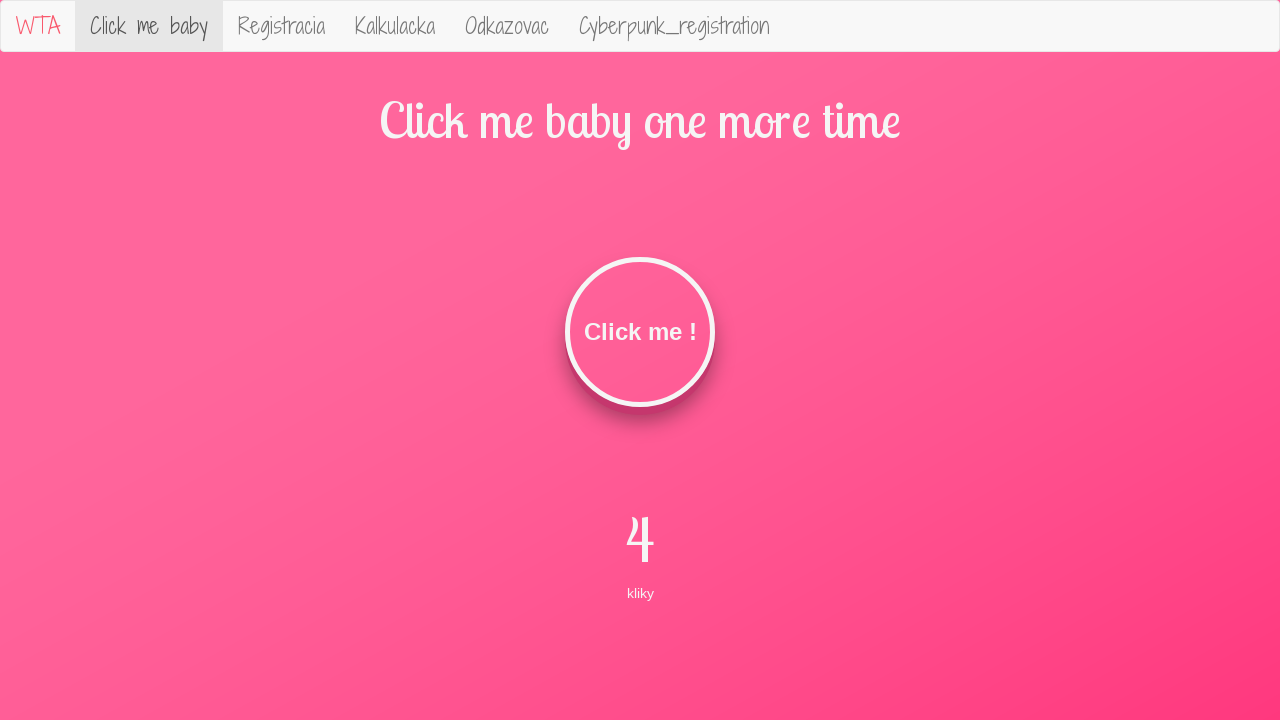

Retrieved description text: 'kliky' after click #4
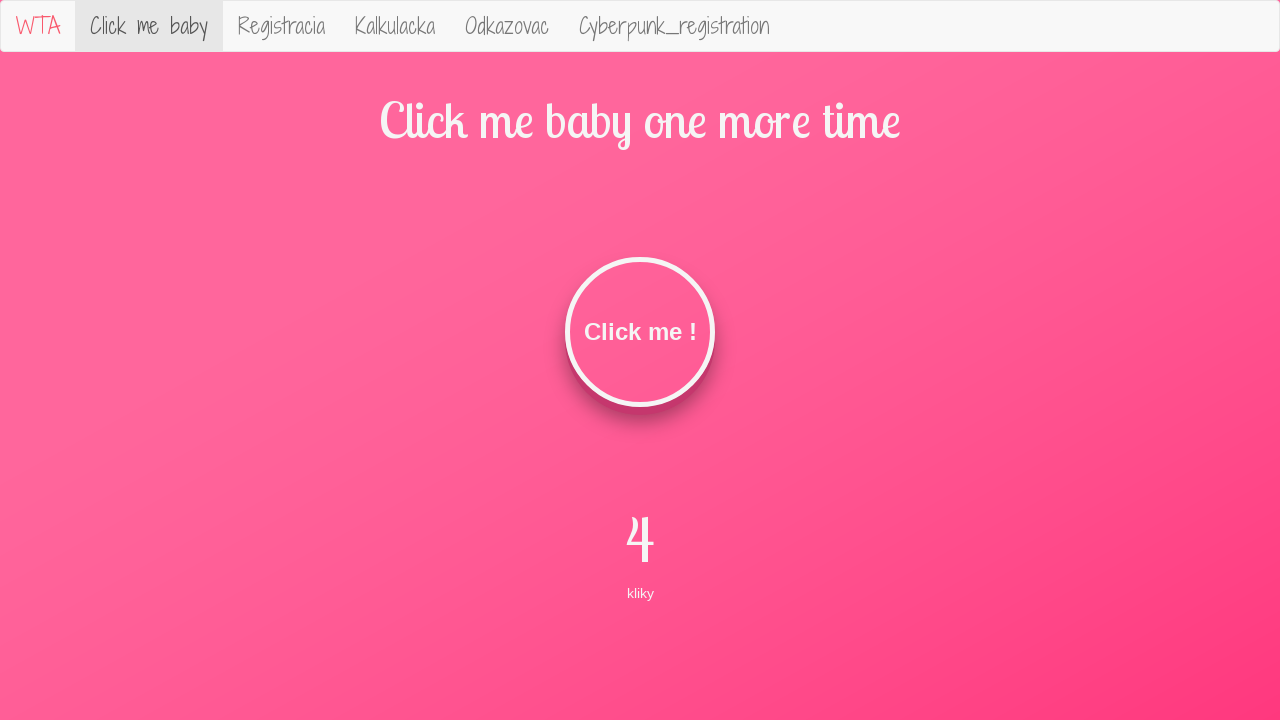

Assertion passed: plural form 'kliky' verified for click #4
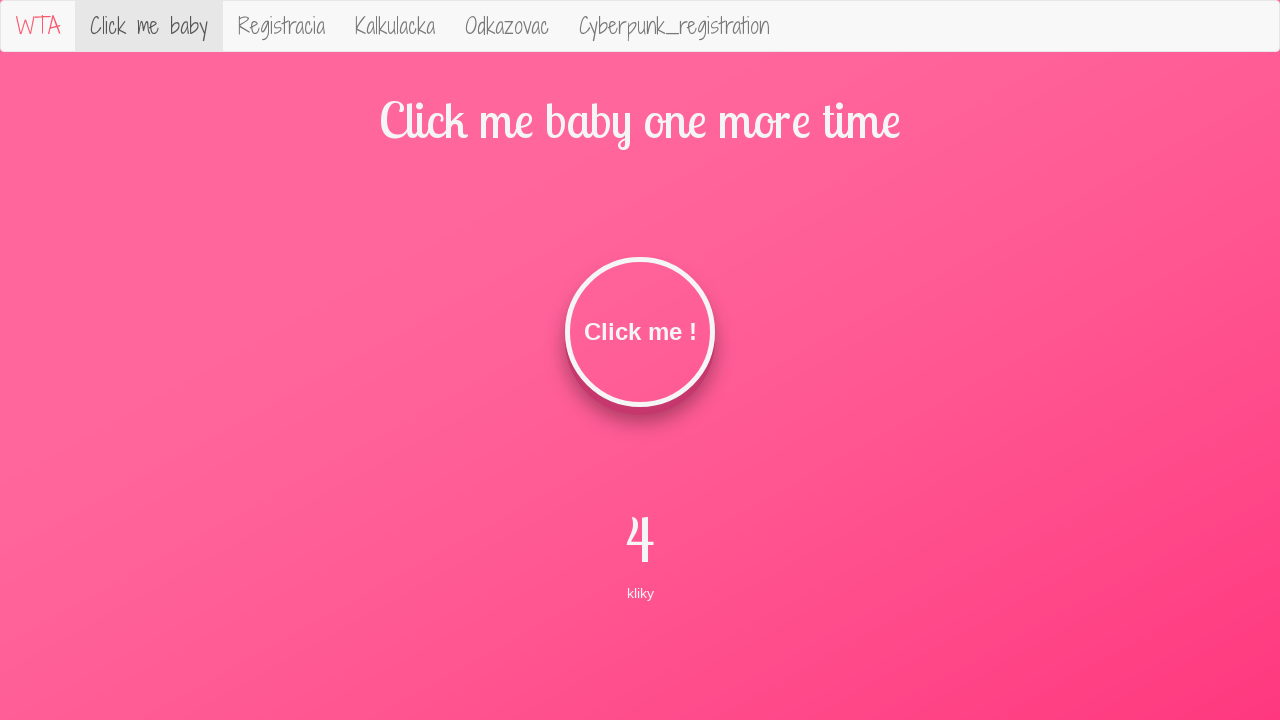

Clicked the button (click #5) at (640, 332) on #clickMe
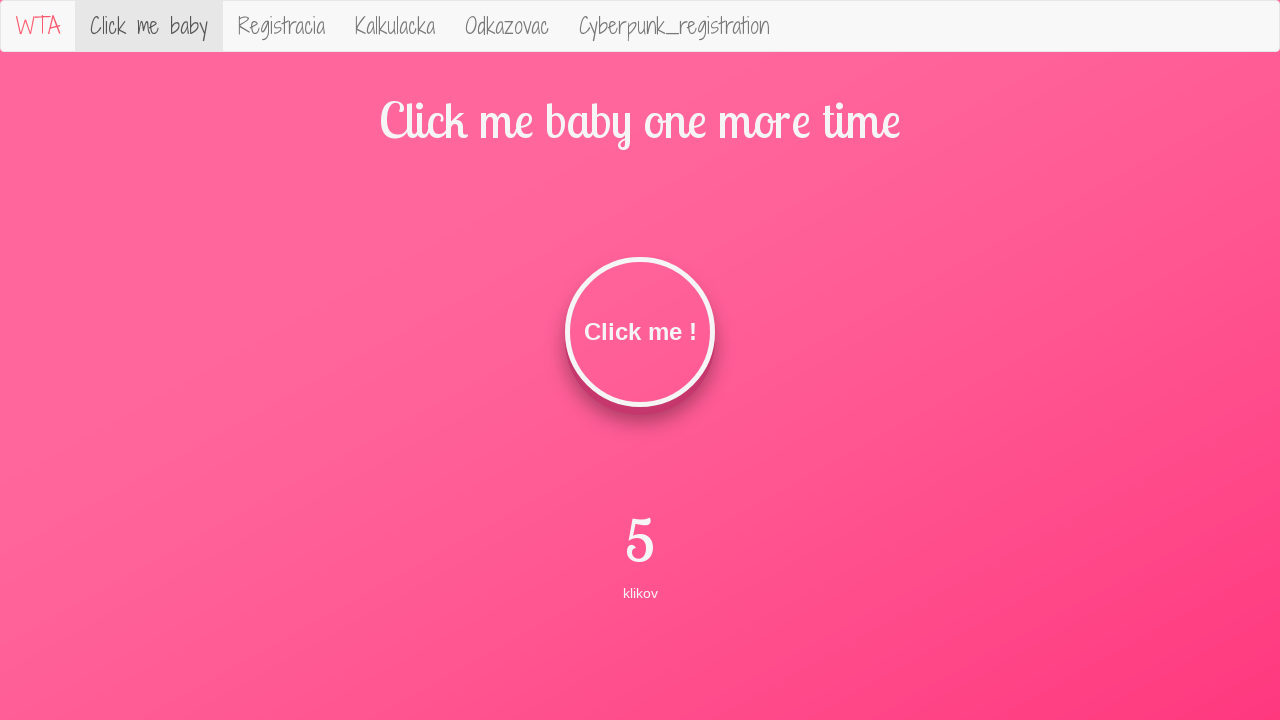

Retrieved description text: 'klikov' after click #5
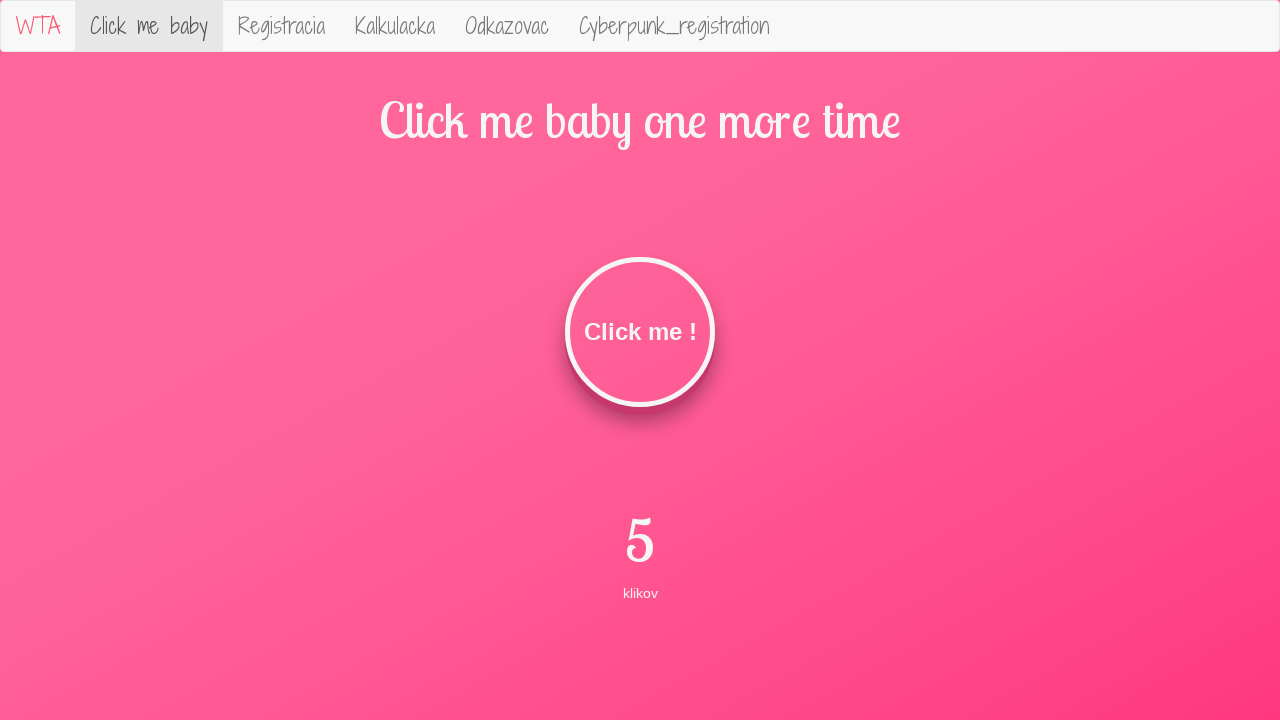

Assertion passed: plural form 'klikov' verified for click #5
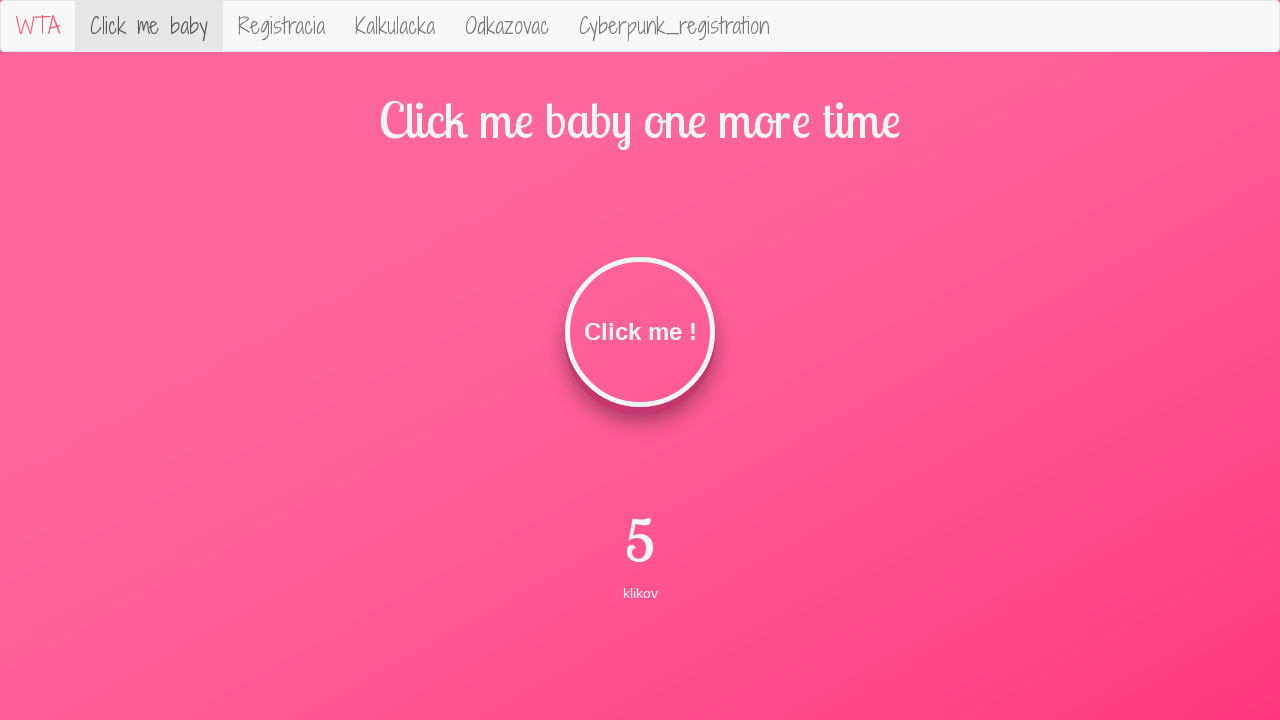

Clicked the button (click #6) at (640, 332) on #clickMe
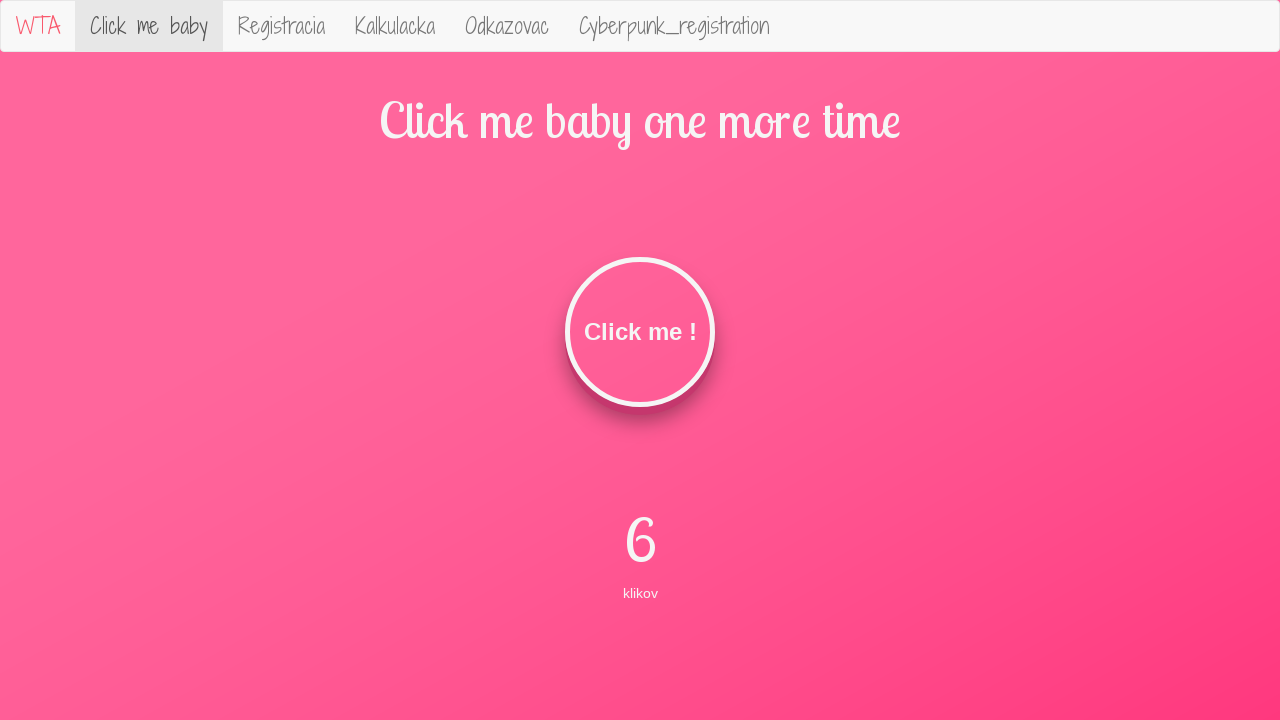

Retrieved description text: 'klikov' after click #6
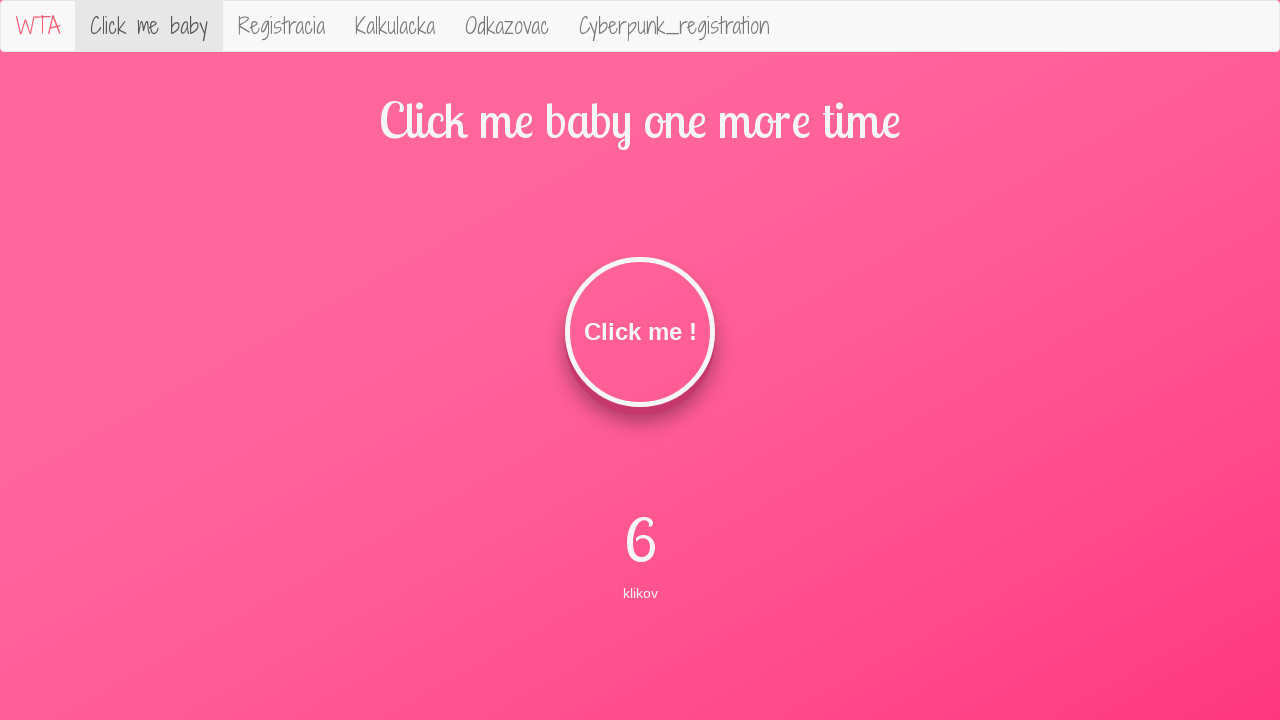

Assertion passed: plural form 'klikov' verified for click #6
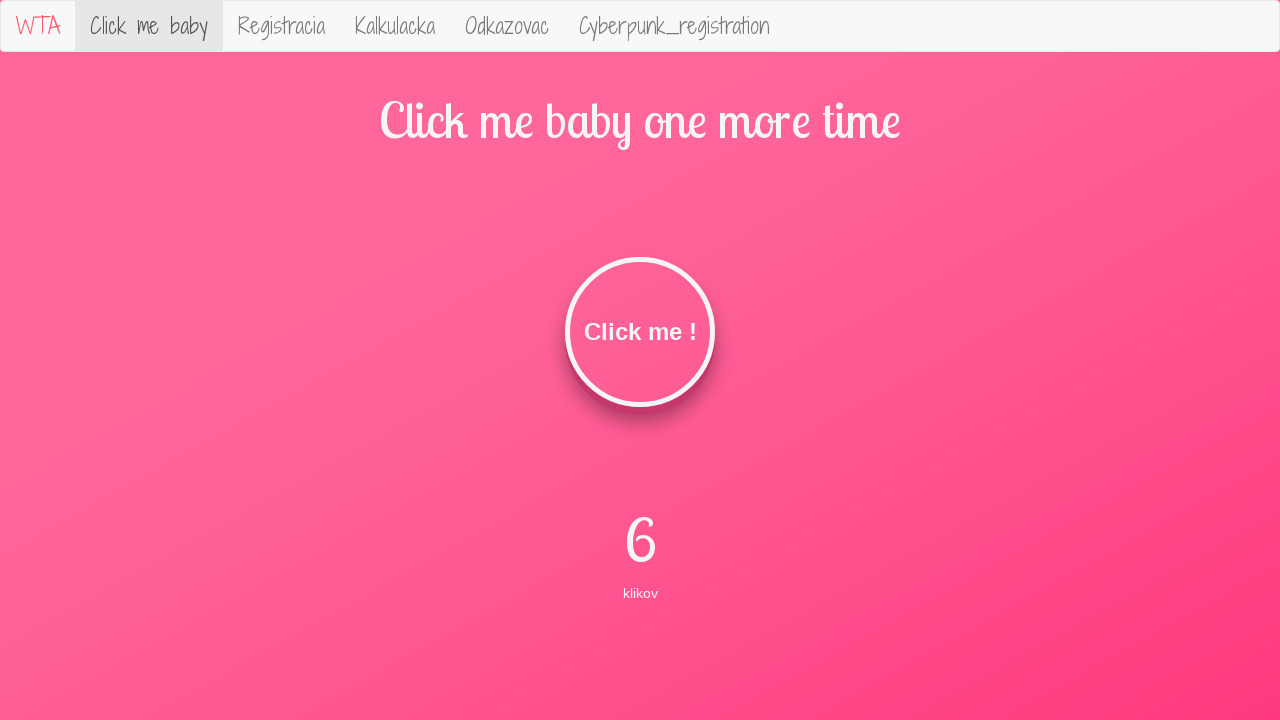

Clicked the button (click #7) at (640, 332) on #clickMe
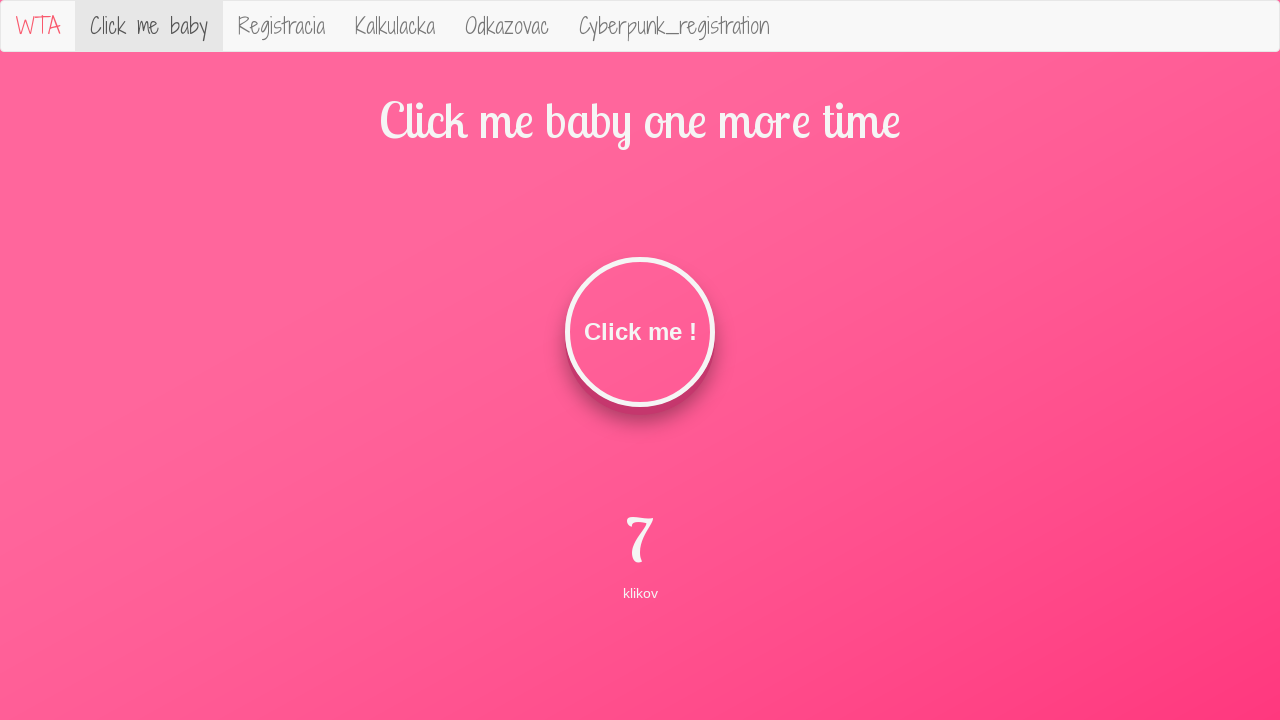

Retrieved description text: 'klikov' after click #7
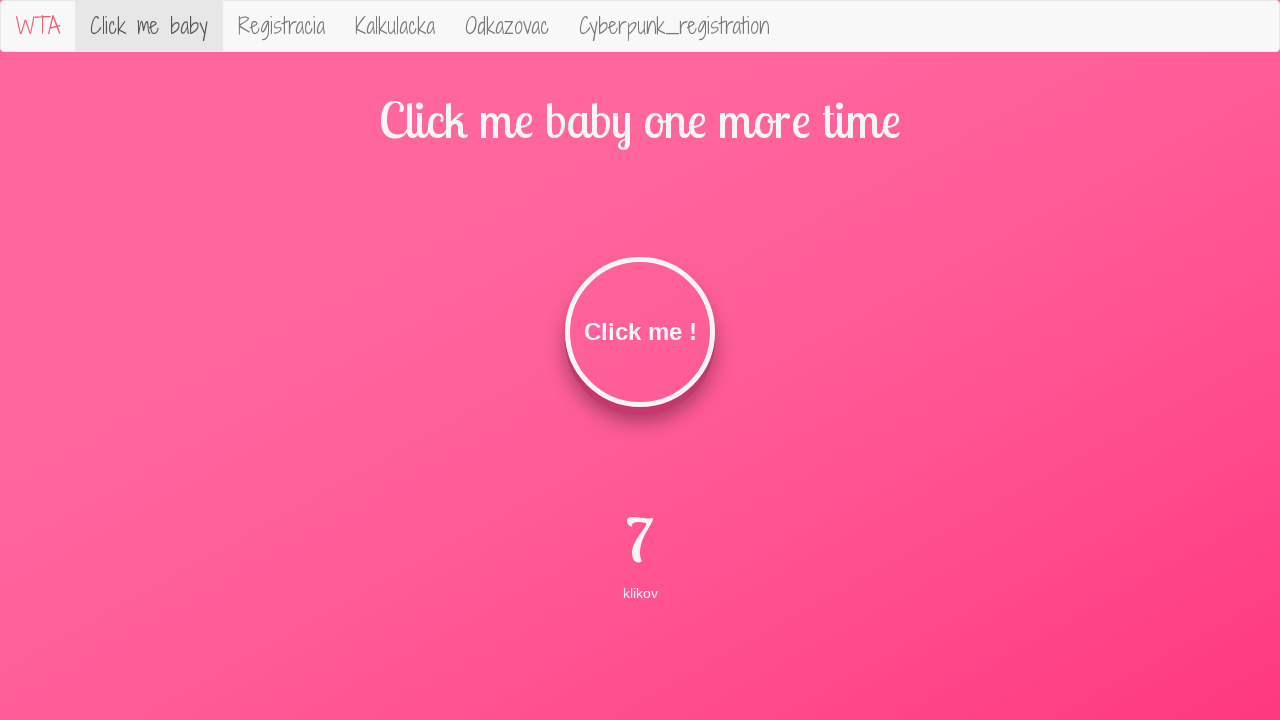

Assertion passed: plural form 'klikov' verified for click #7
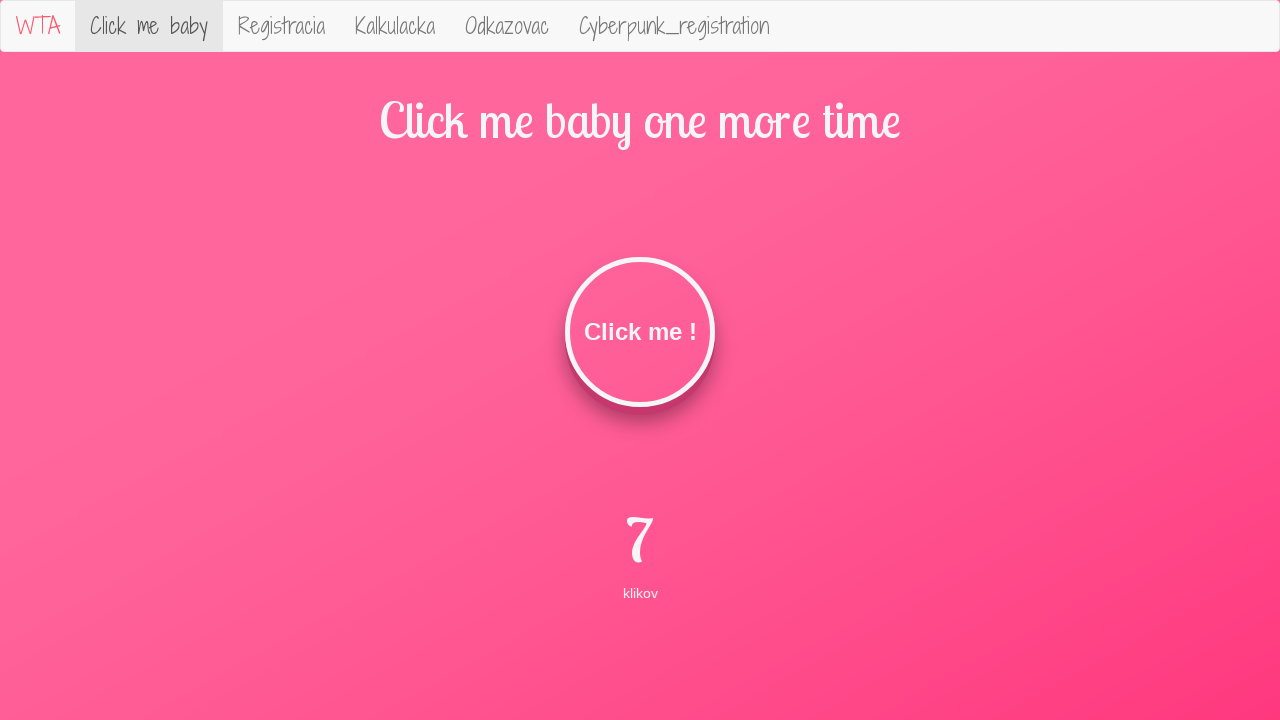

Clicked the button (click #8) at (640, 332) on #clickMe
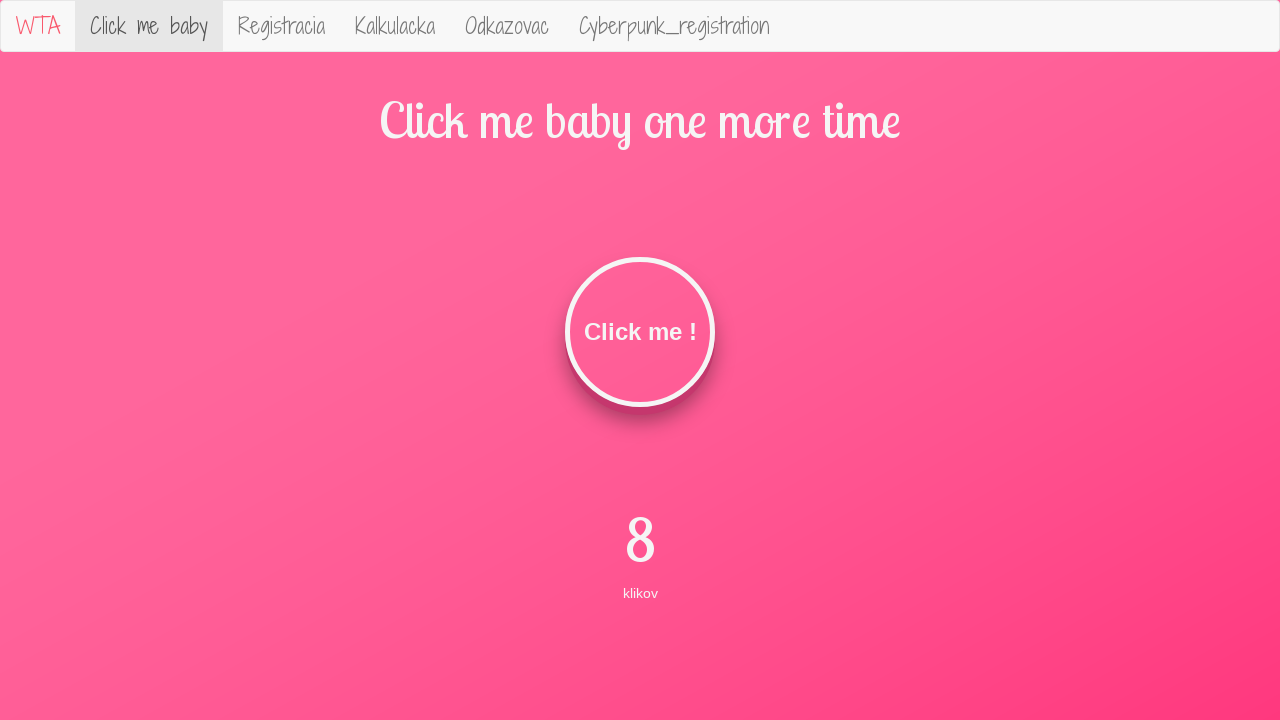

Retrieved description text: 'klikov' after click #8
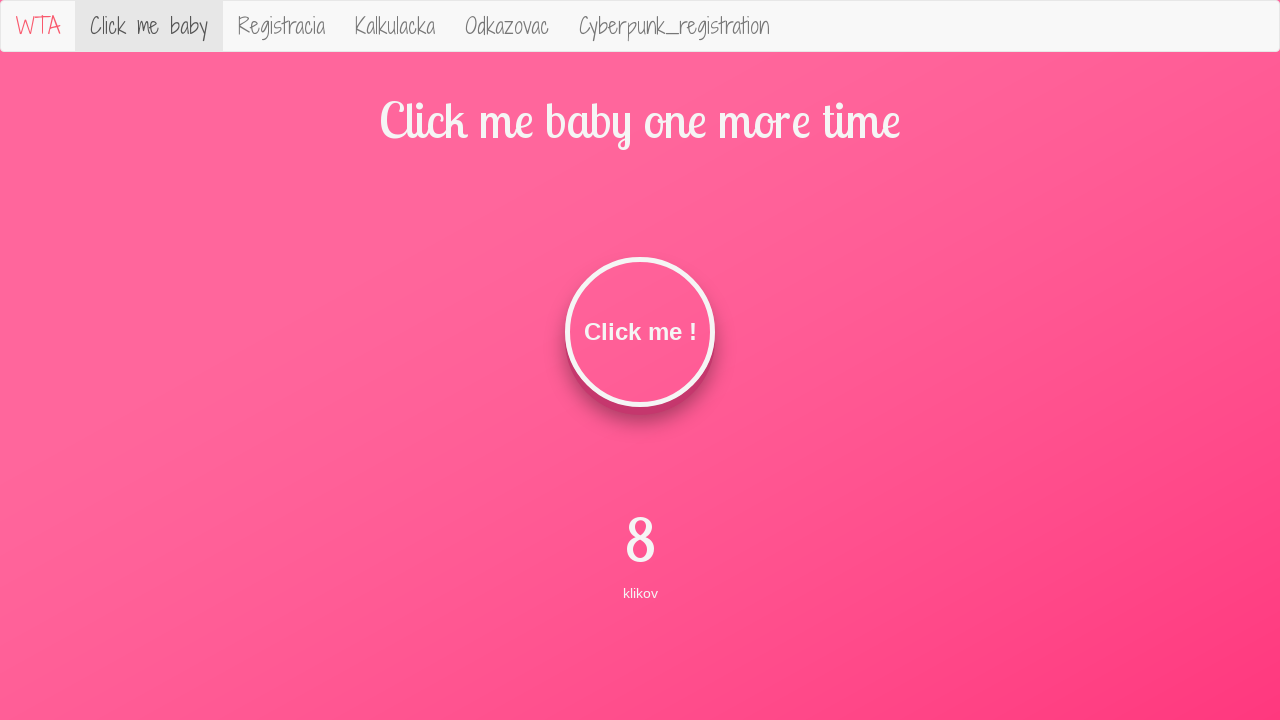

Assertion passed: plural form 'klikov' verified for click #8
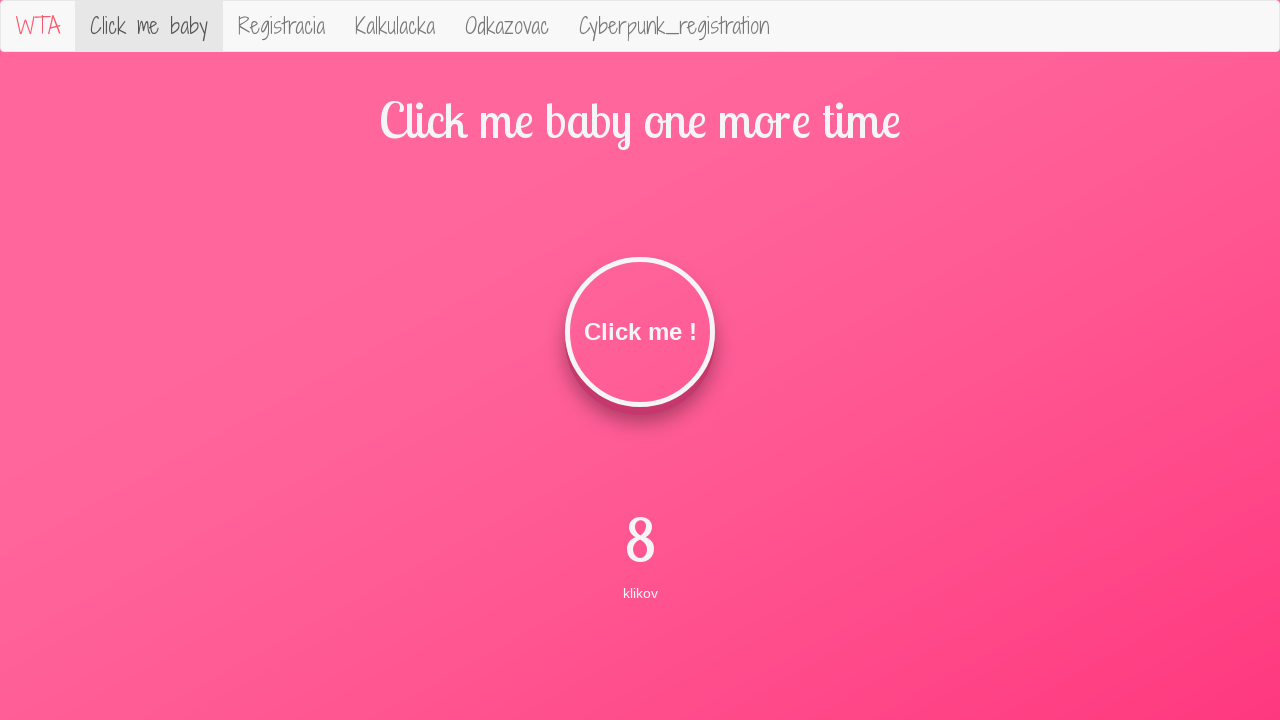

Clicked the button (click #9) at (640, 332) on #clickMe
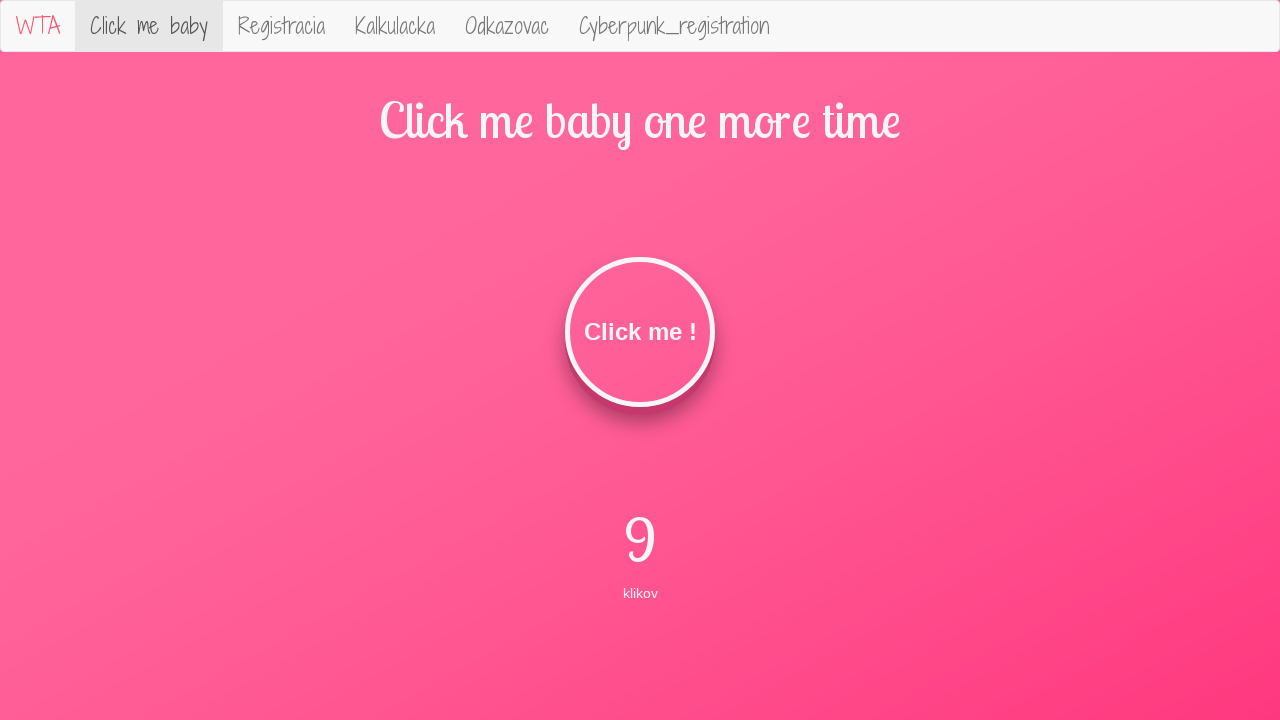

Retrieved description text: 'klikov' after click #9
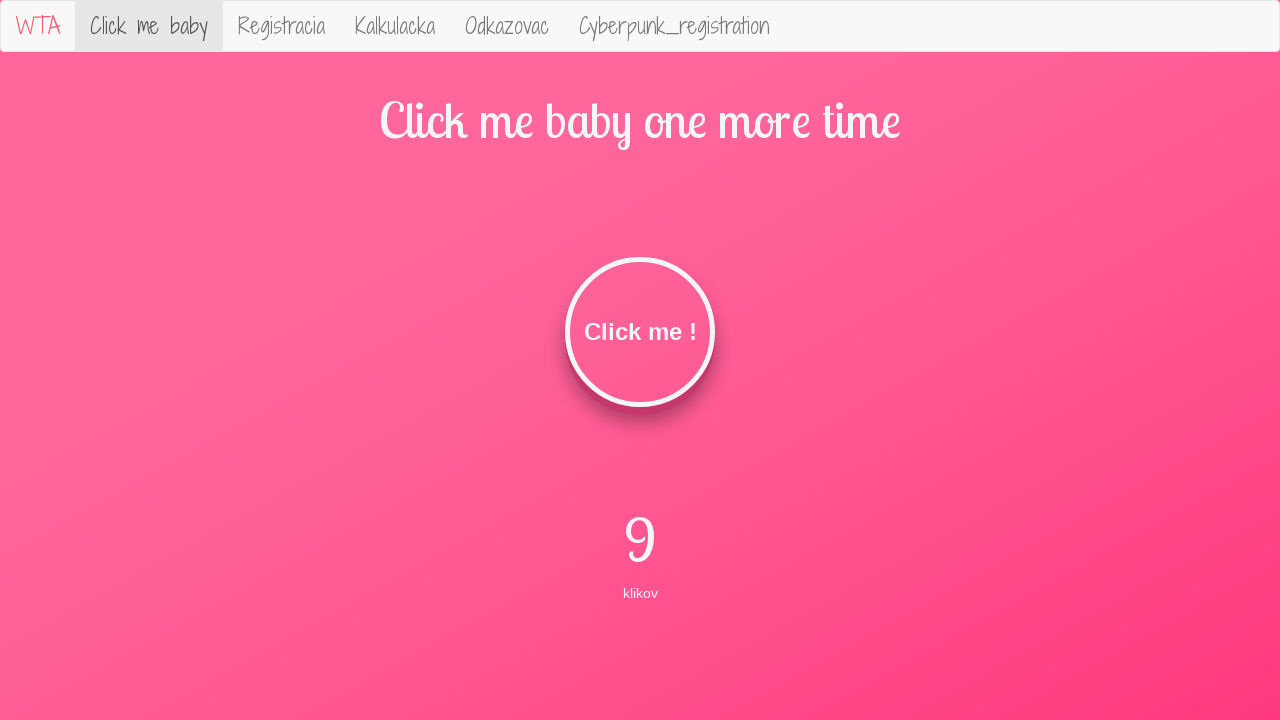

Assertion passed: plural form 'klikov' verified for click #9
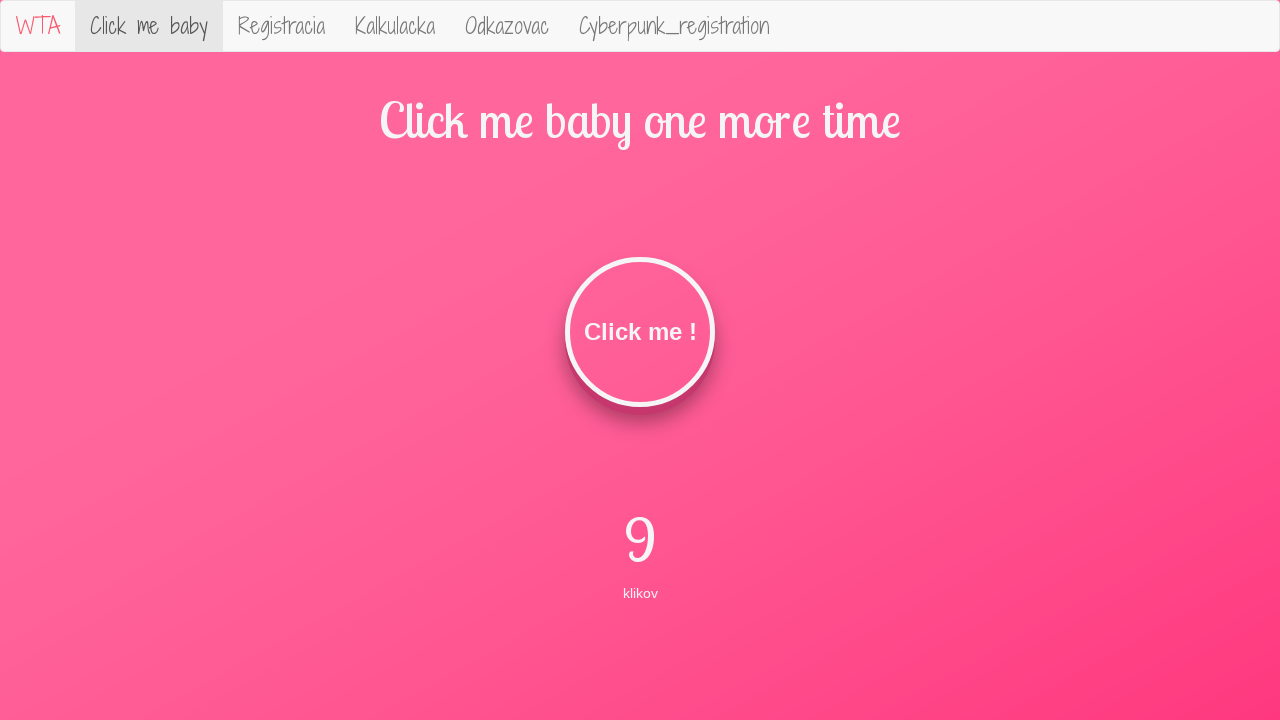

Clicked the button (click #10) at (640, 332) on #clickMe
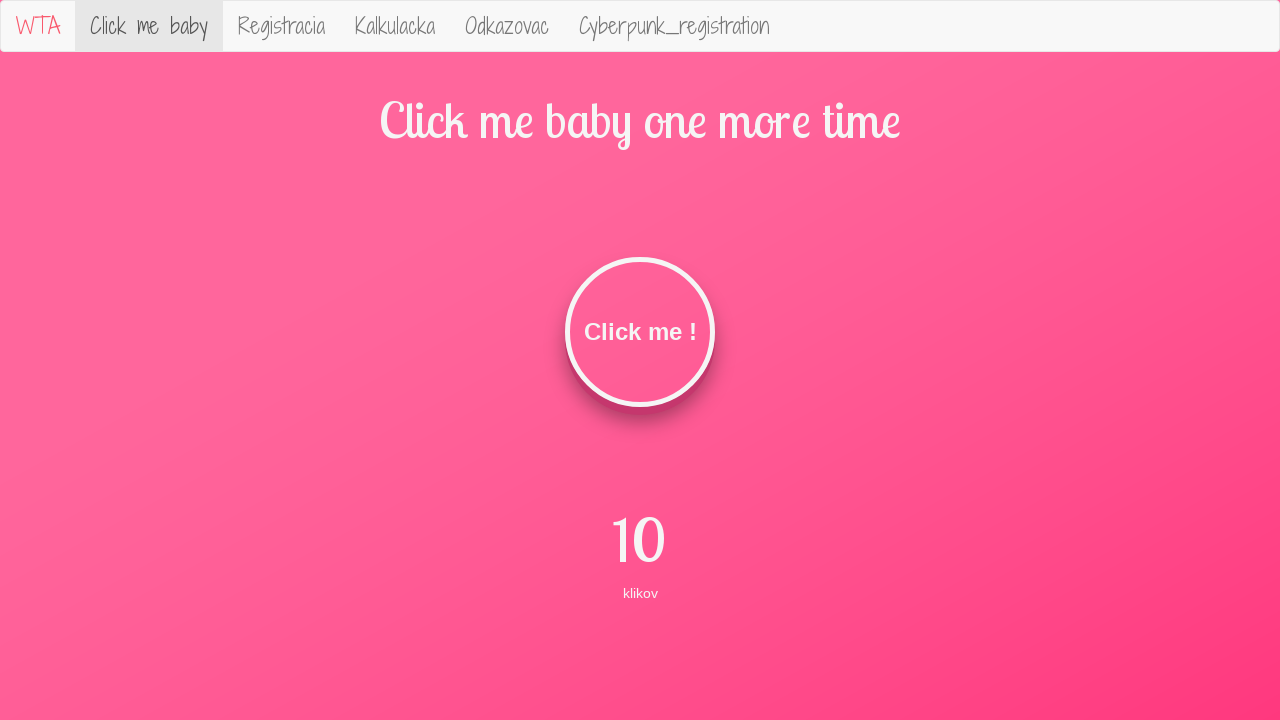

Retrieved description text: 'klikov' after click #10
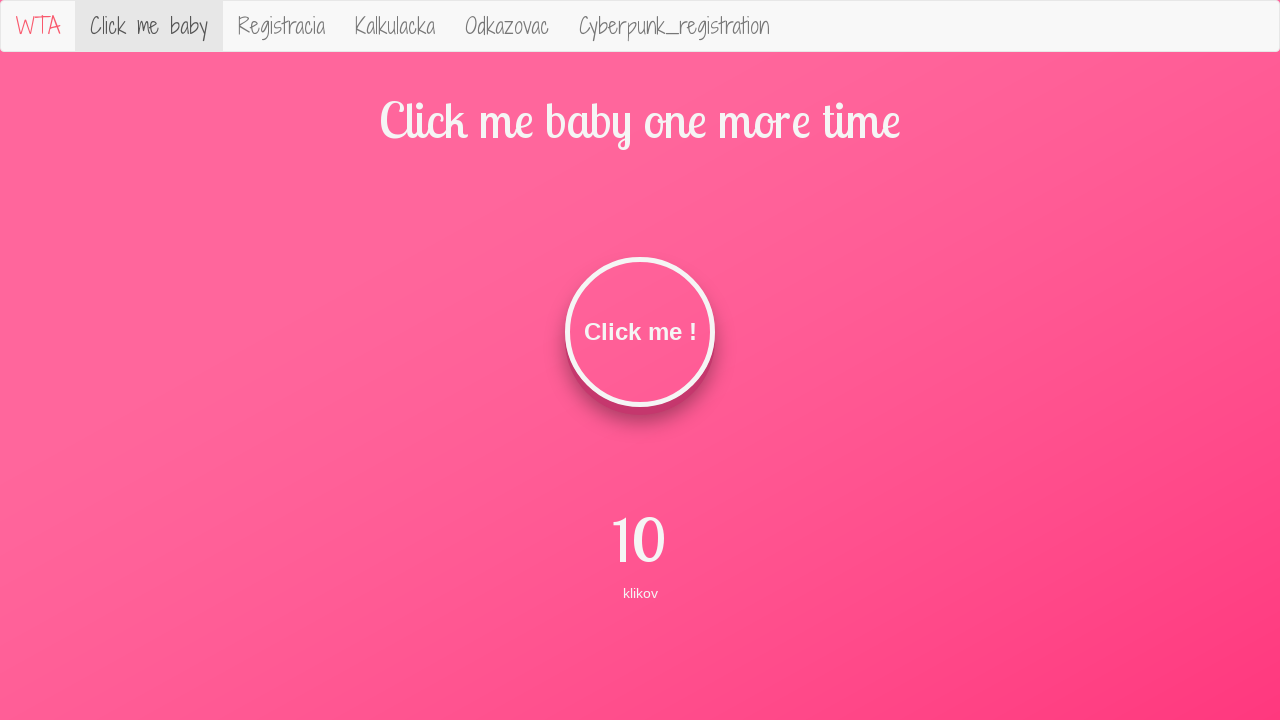

Assertion passed: plural form 'klikov' verified for click #10
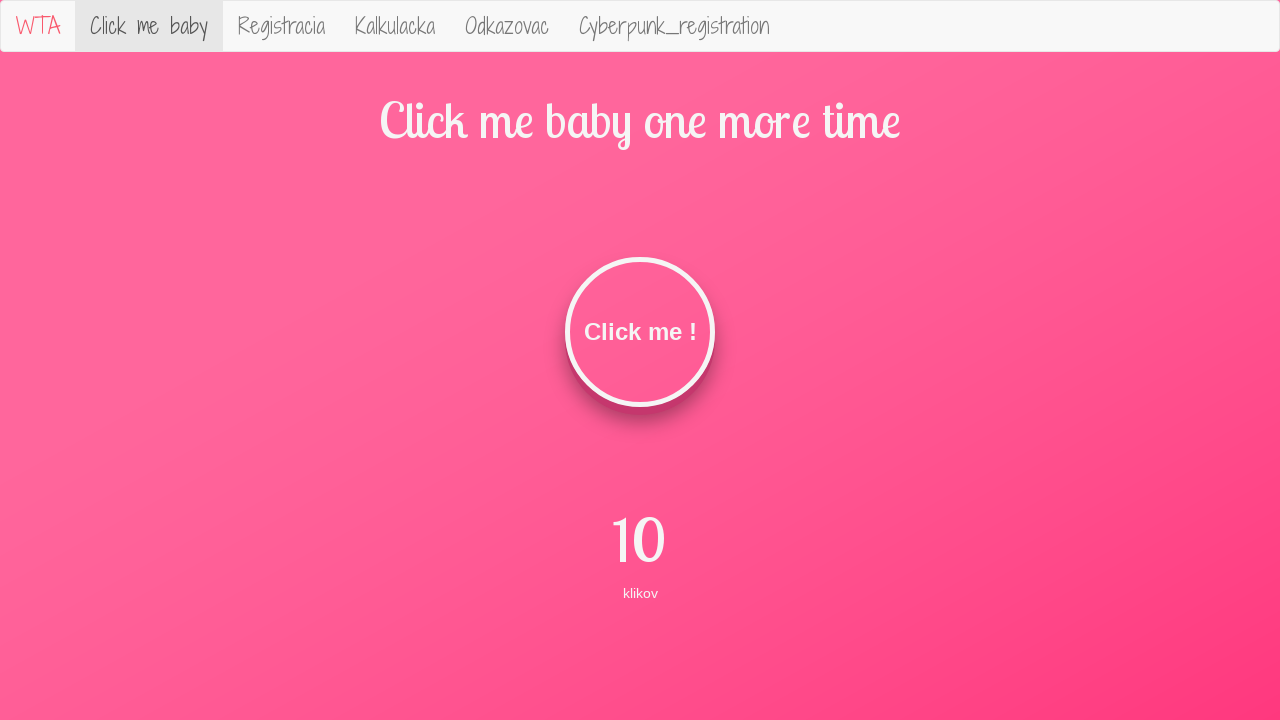

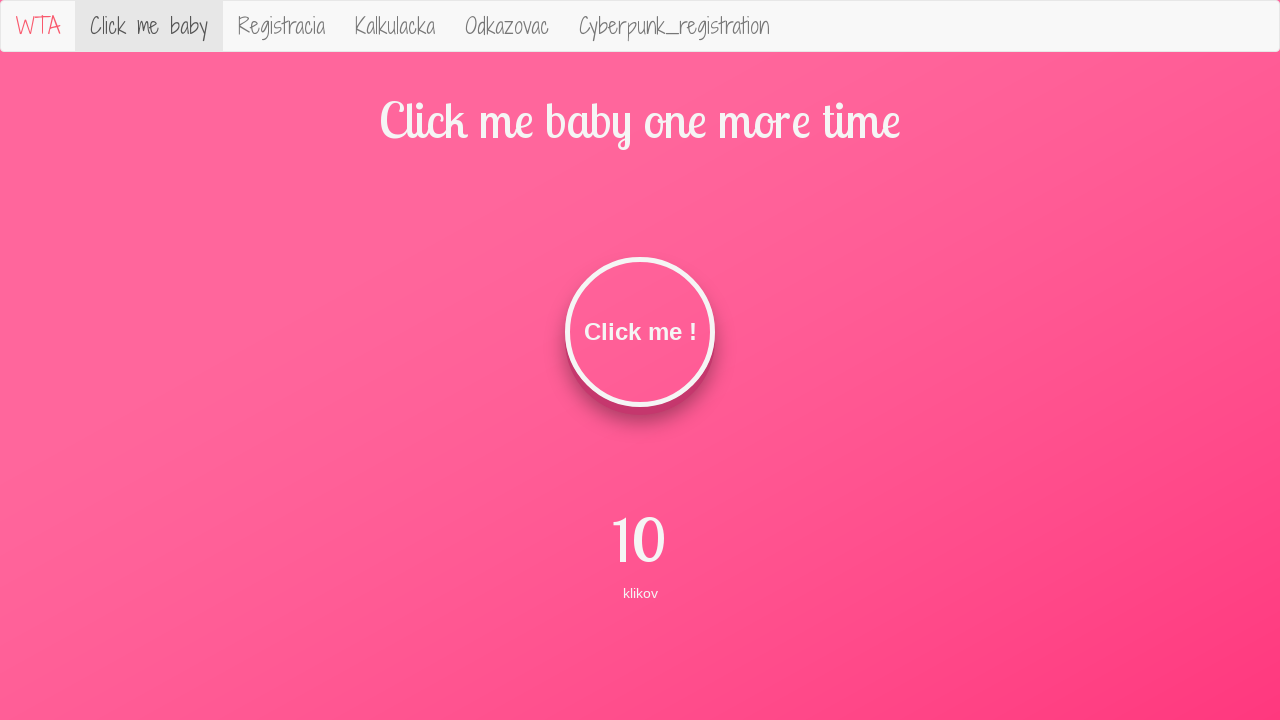